Tests a registration form by filling out personal details including first name, last name, address, email, phone number, selecting gender, hobbies, language preference, and skills from a dropdown.

Starting URL: https://demo.automationtesting.in/Register.html

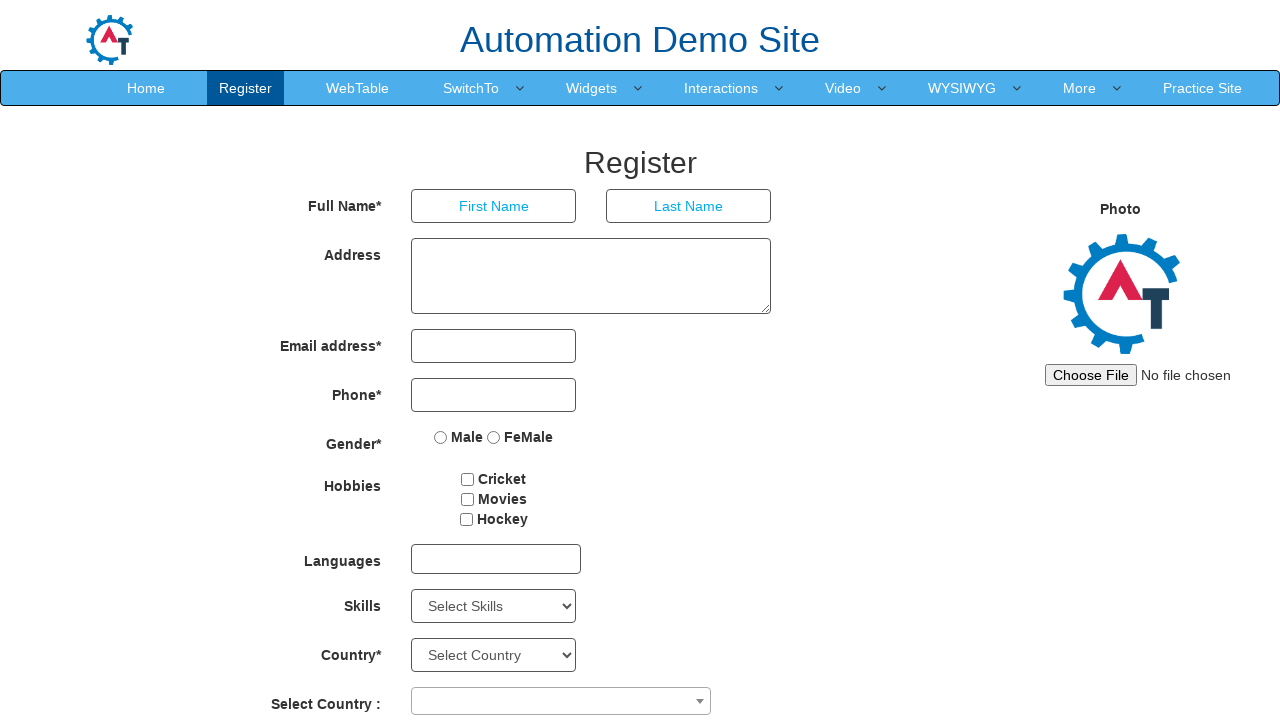

Filled first name field with 'Mayuri' on input[placeholder='First Name']
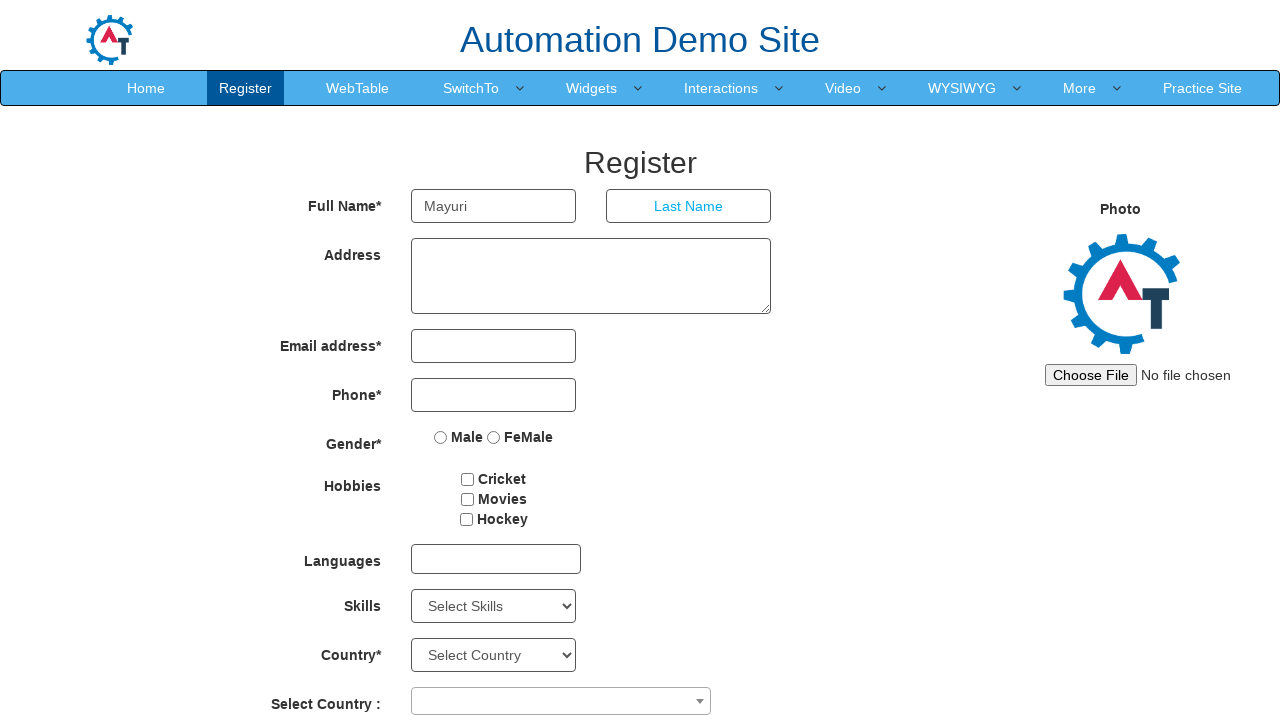

Filled last name field with 'Palimkar' on input[placeholder='Last Name']
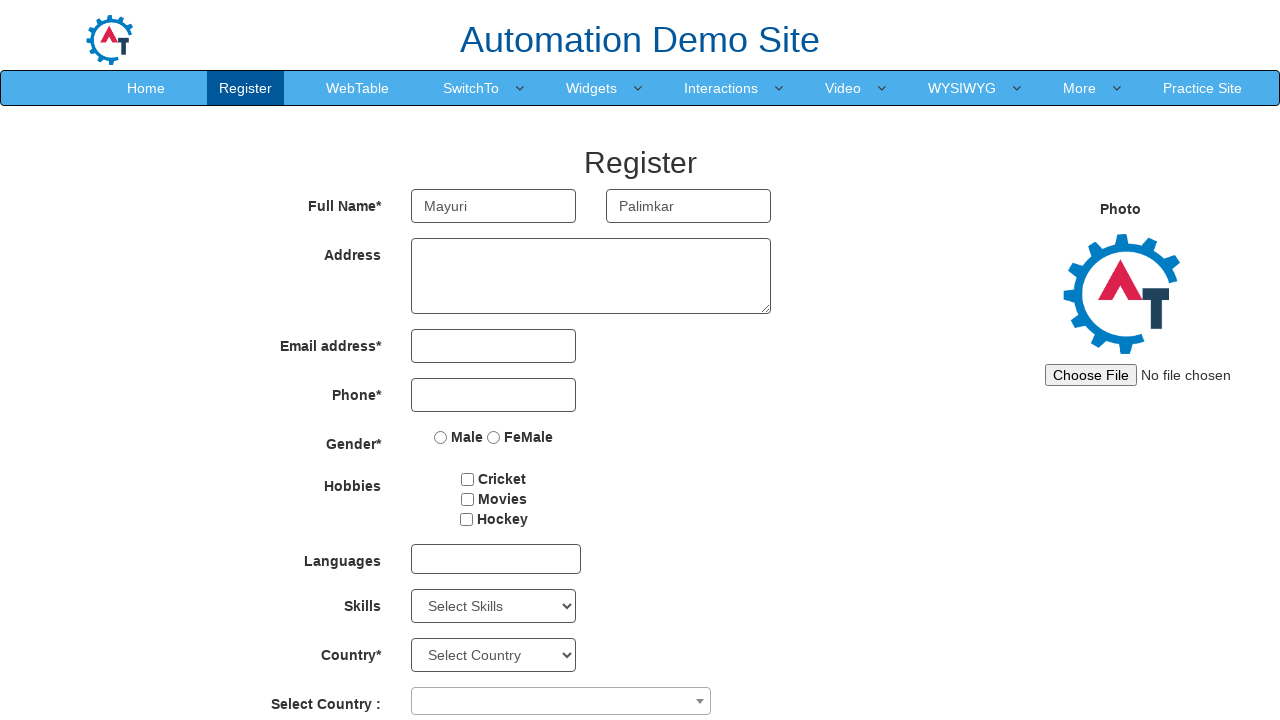

Filled address field with 'Parande nagar,Dighi' on textarea.form-control
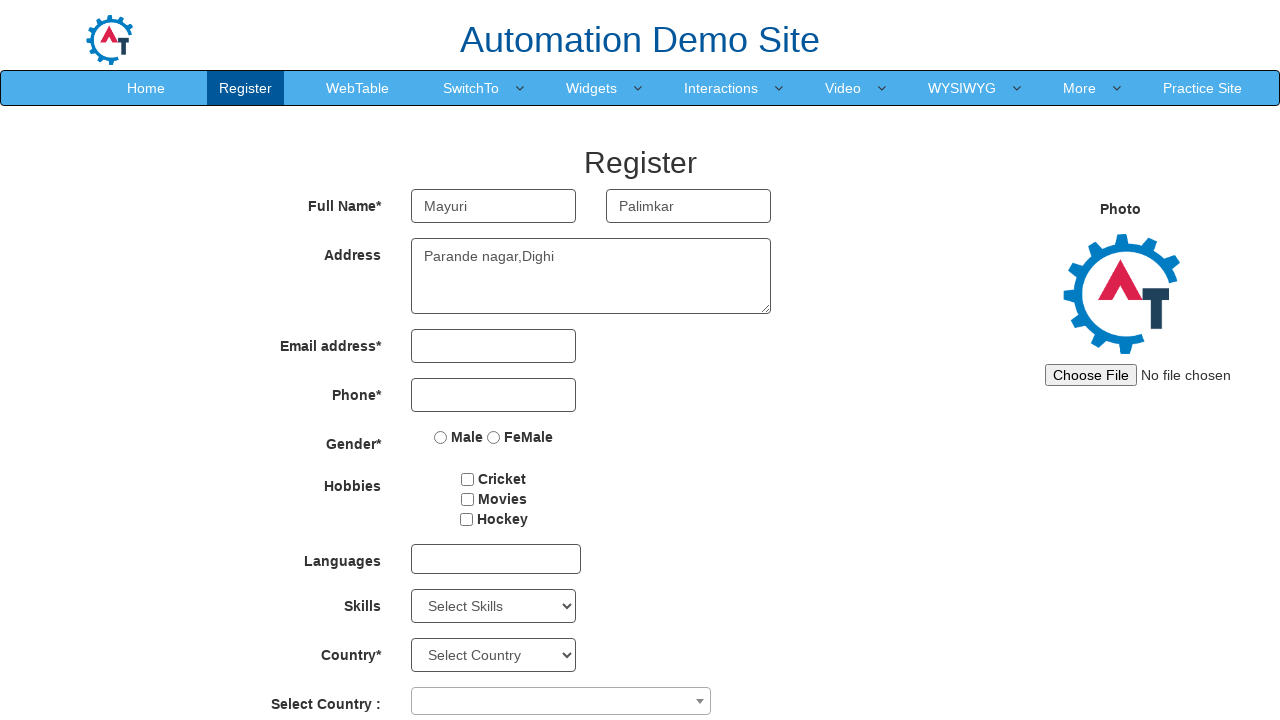

Filled email field with 'Palimkar@gmail.com' on input[type='email']
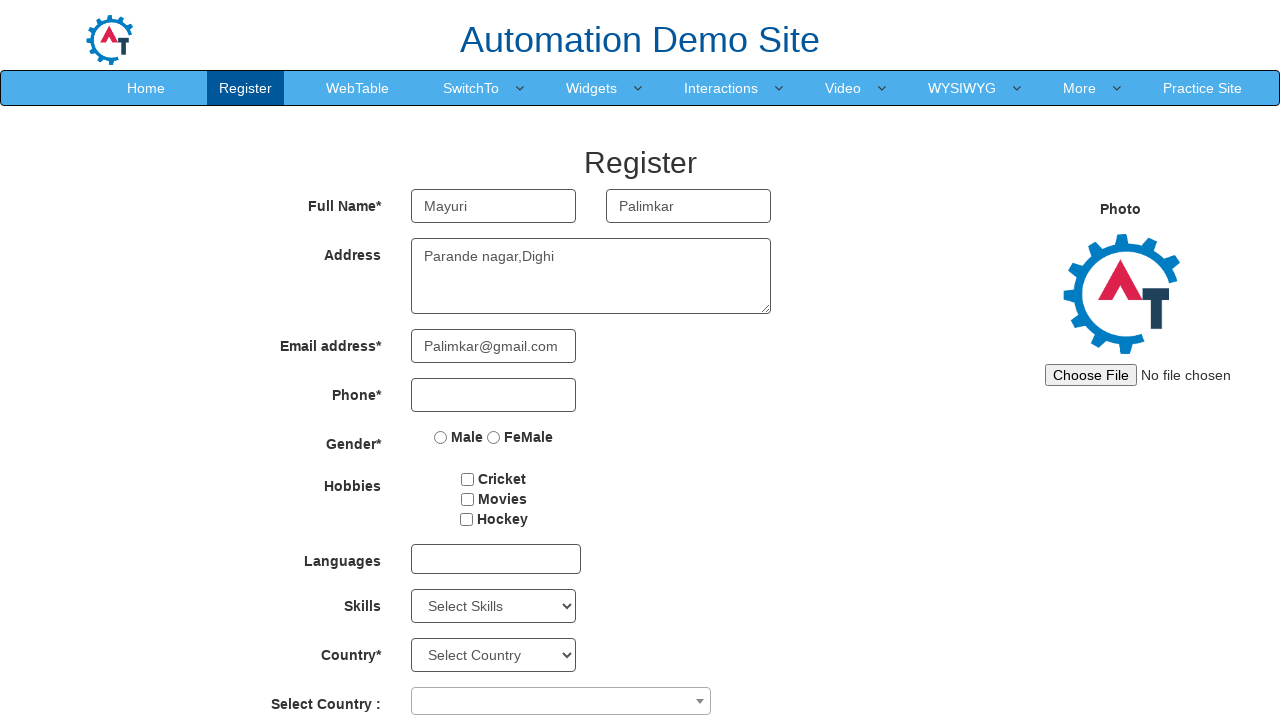

Filled phone number field with '989012456' on input[type='tel']
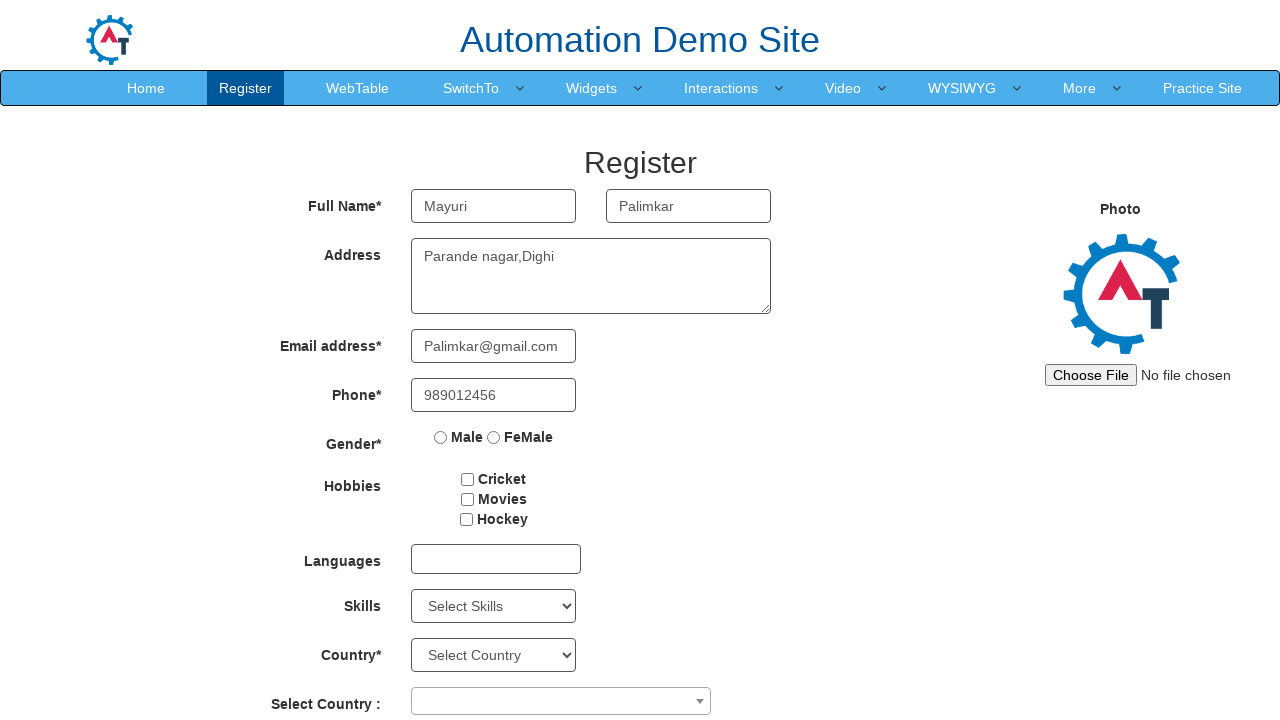

Selected gender 'Female' at (494, 437) on input[value='FeMale']
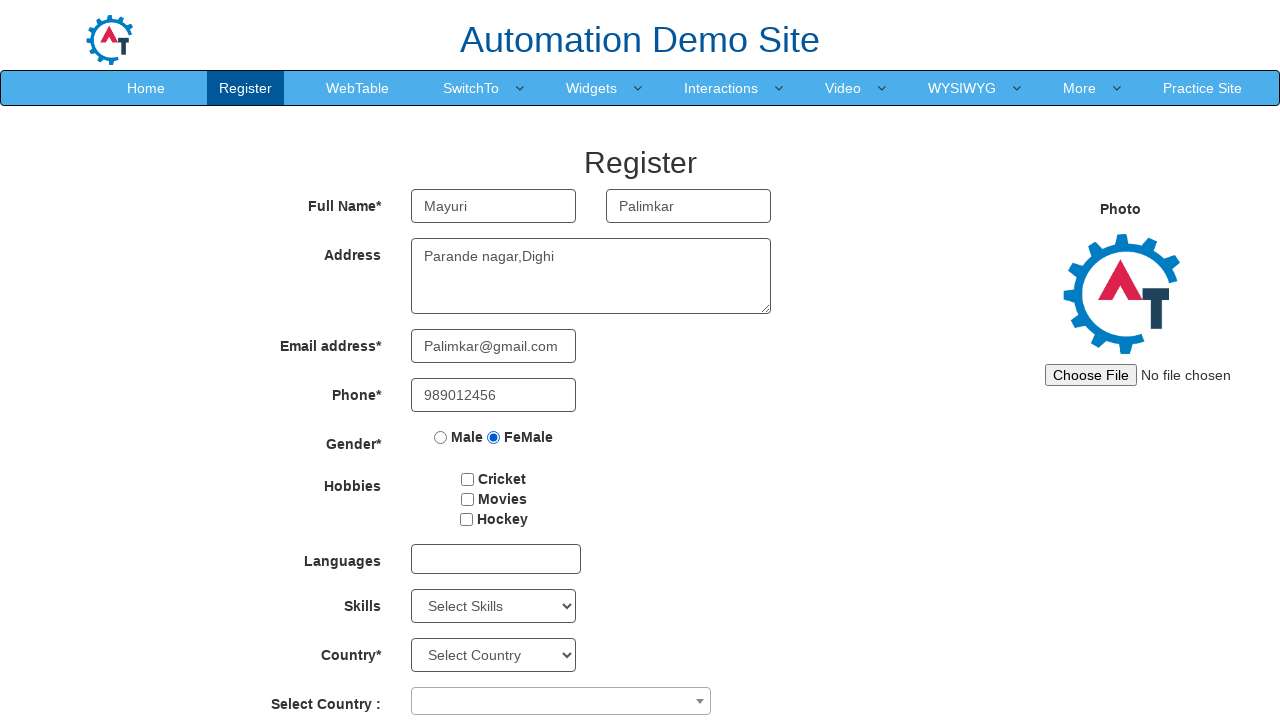

Selected hobby 'Movies' at (467, 499) on input[value='Movies']
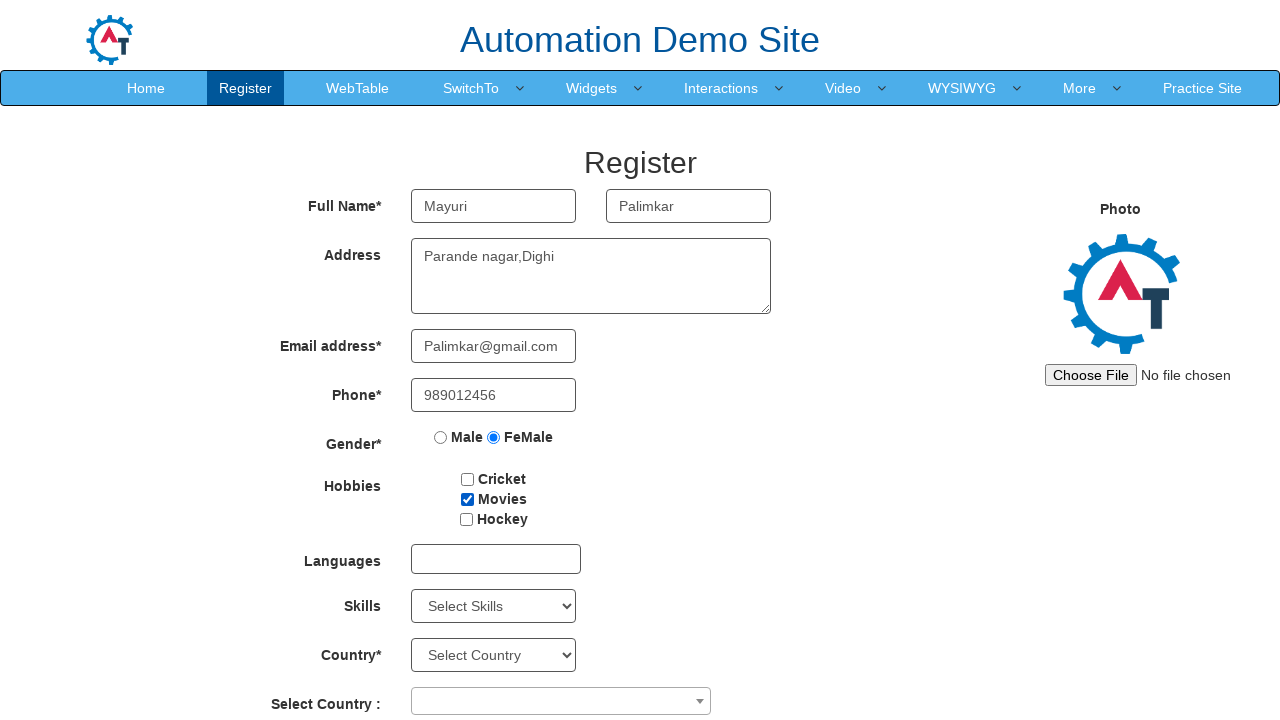

Opened language dropdown at (496, 559) on #msdd
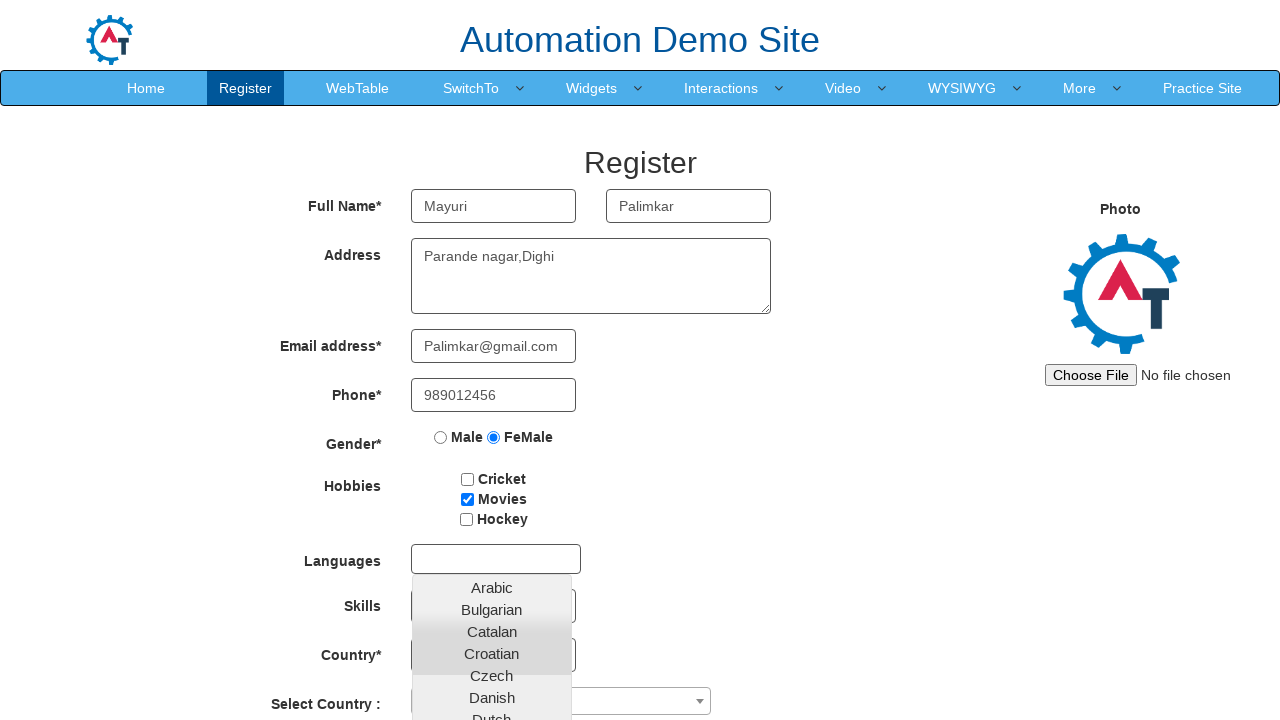

Selected language 'English' from dropdown at (492, 457) on a:text('English')
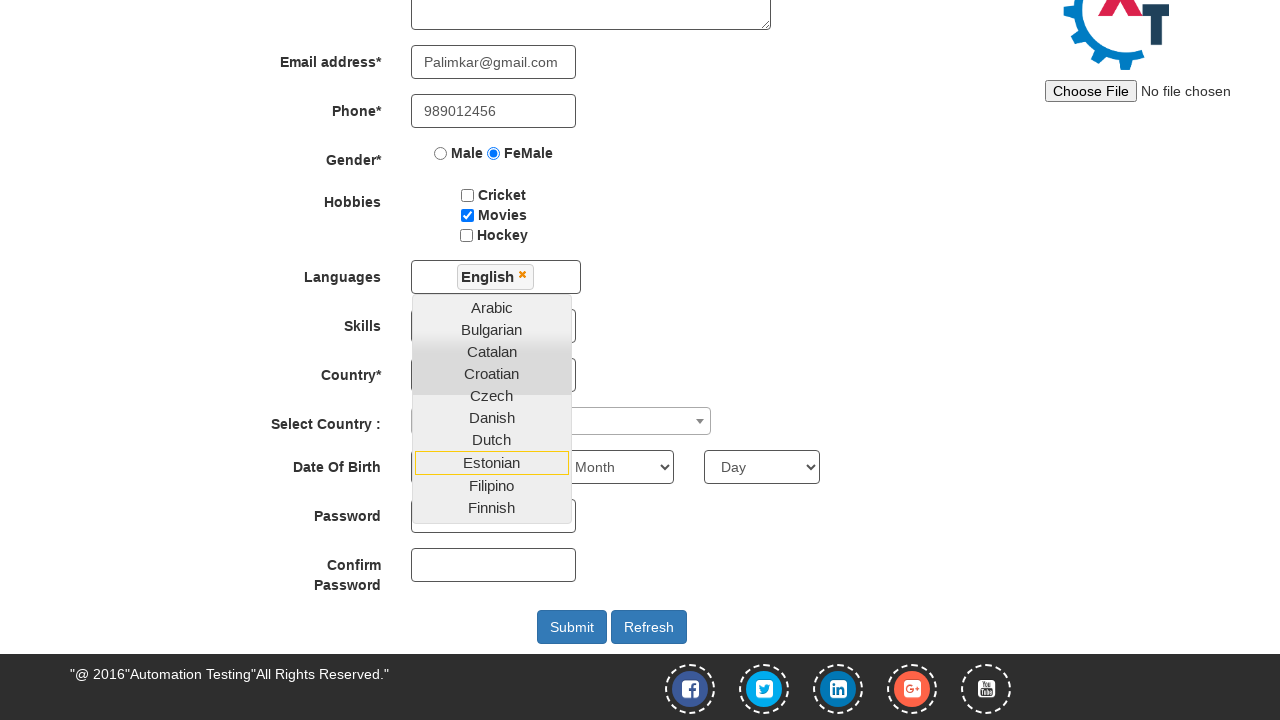

Clicked Movies checkbox again at (467, 215) on input[value='Movies']
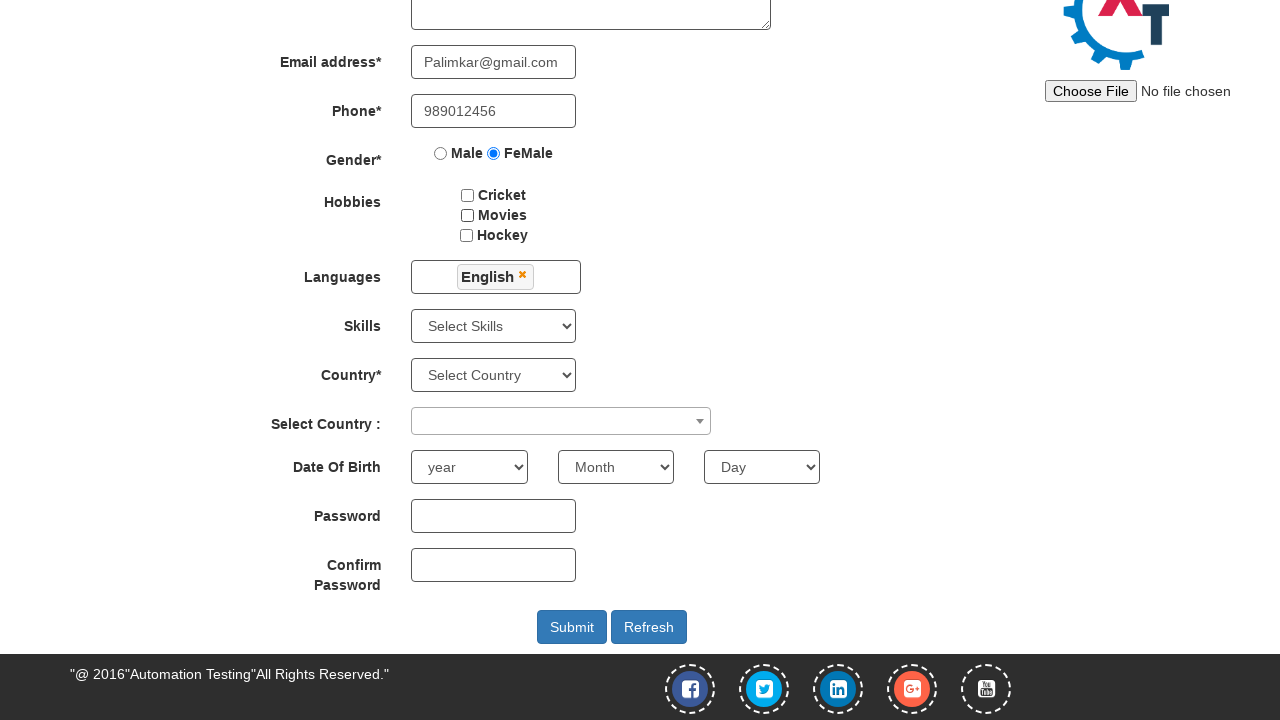

Selected skill 'APIs' from dropdown on #Skills
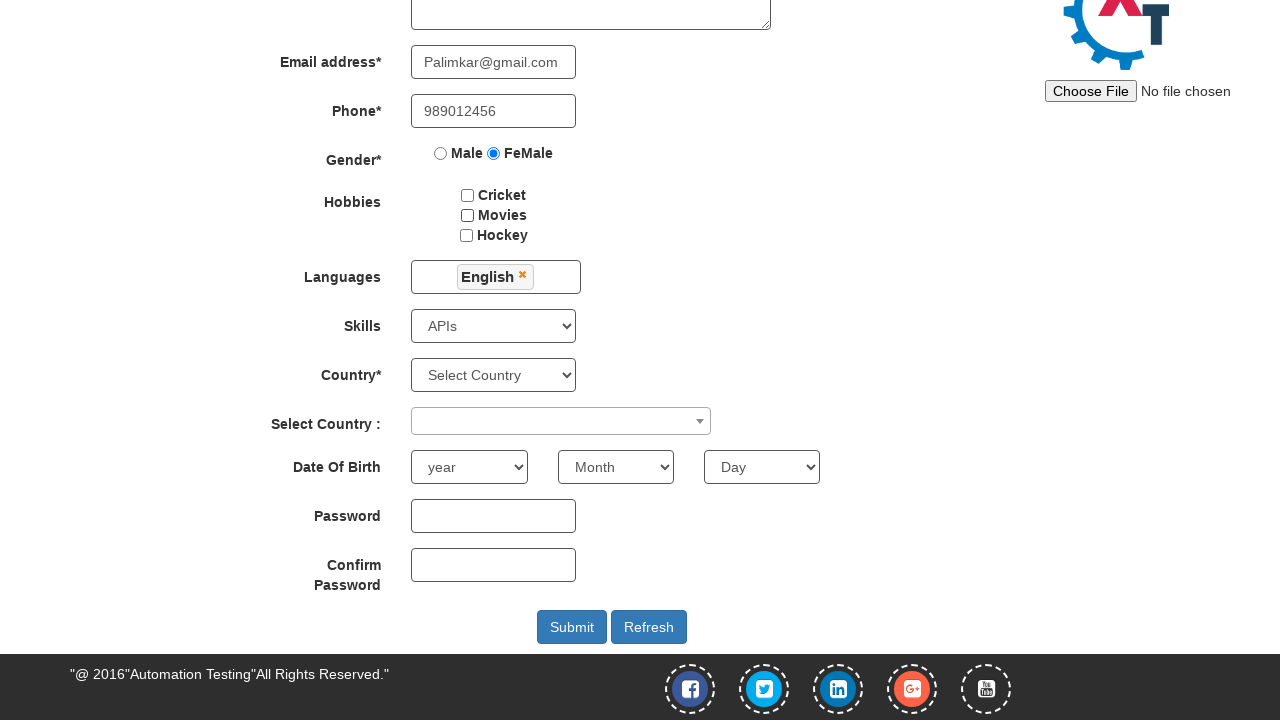

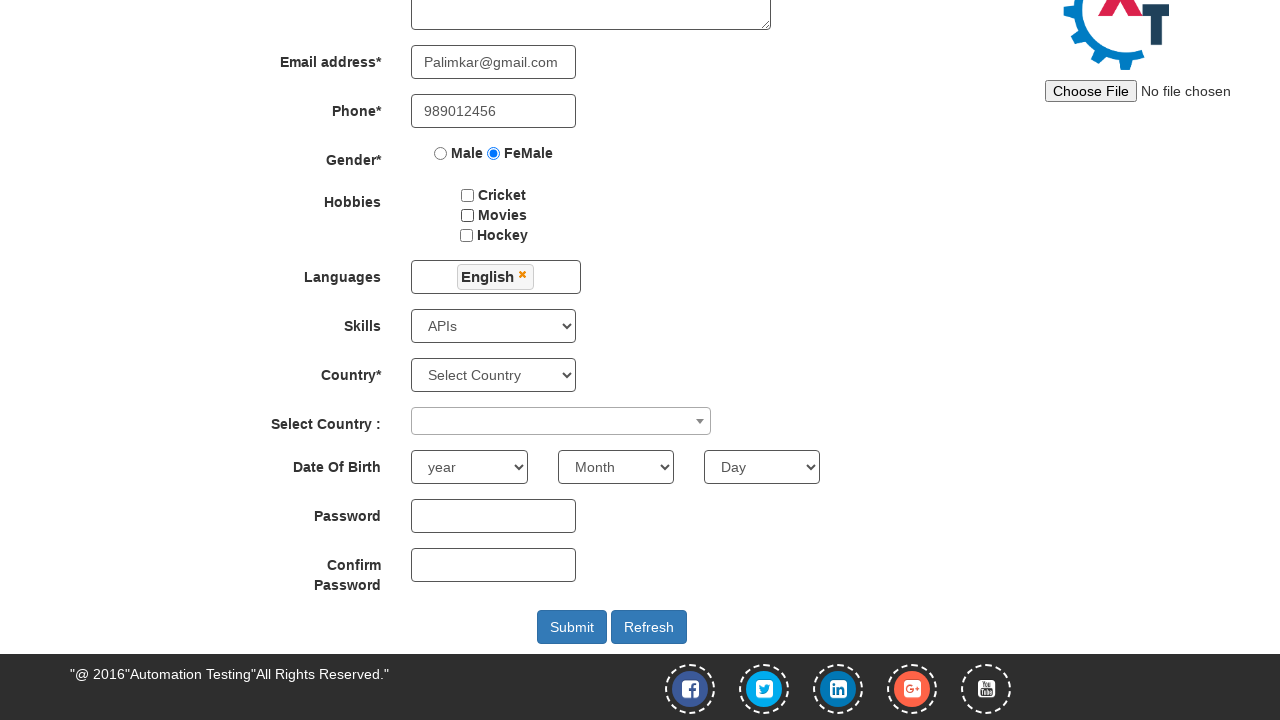